Tests the table sorting functionality on W3Schools by clicking the Sort button and verifying that the table data becomes sorted alphabetically by country name

Starting URL: https://www.w3schools.com/howto/howto_js_sort_table.asp

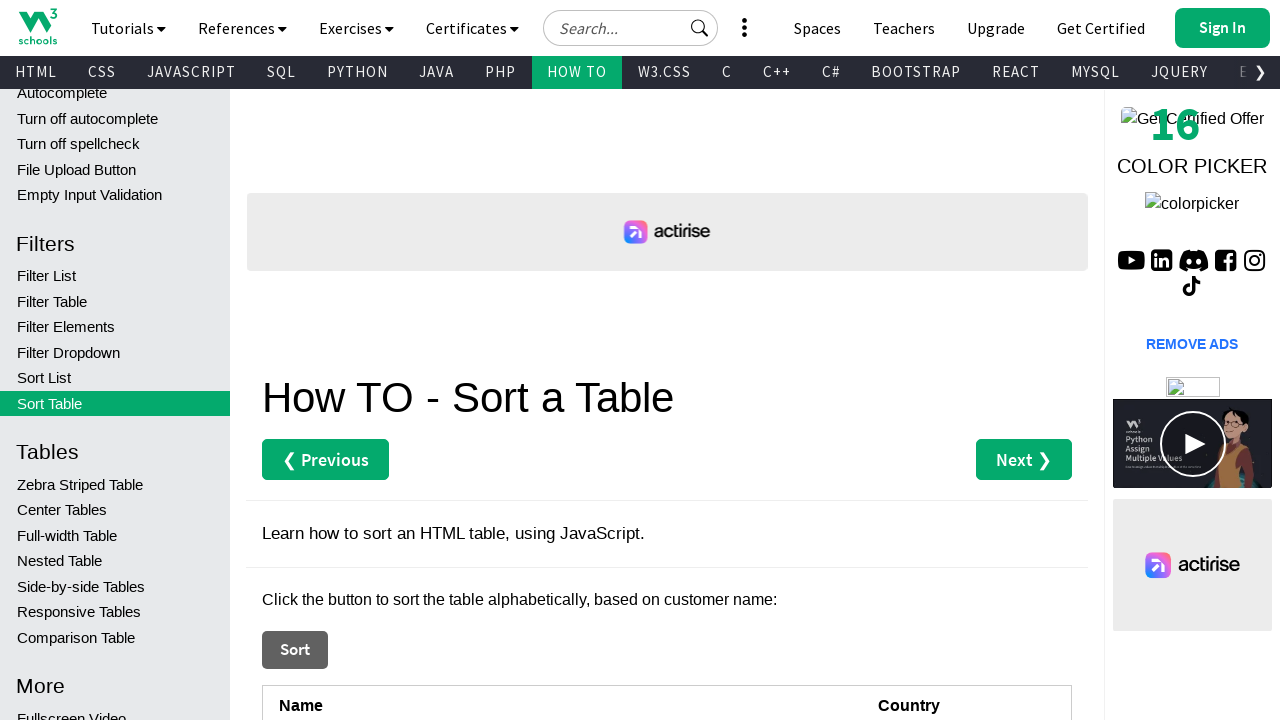

Retrieved default list of countries from table before sorting
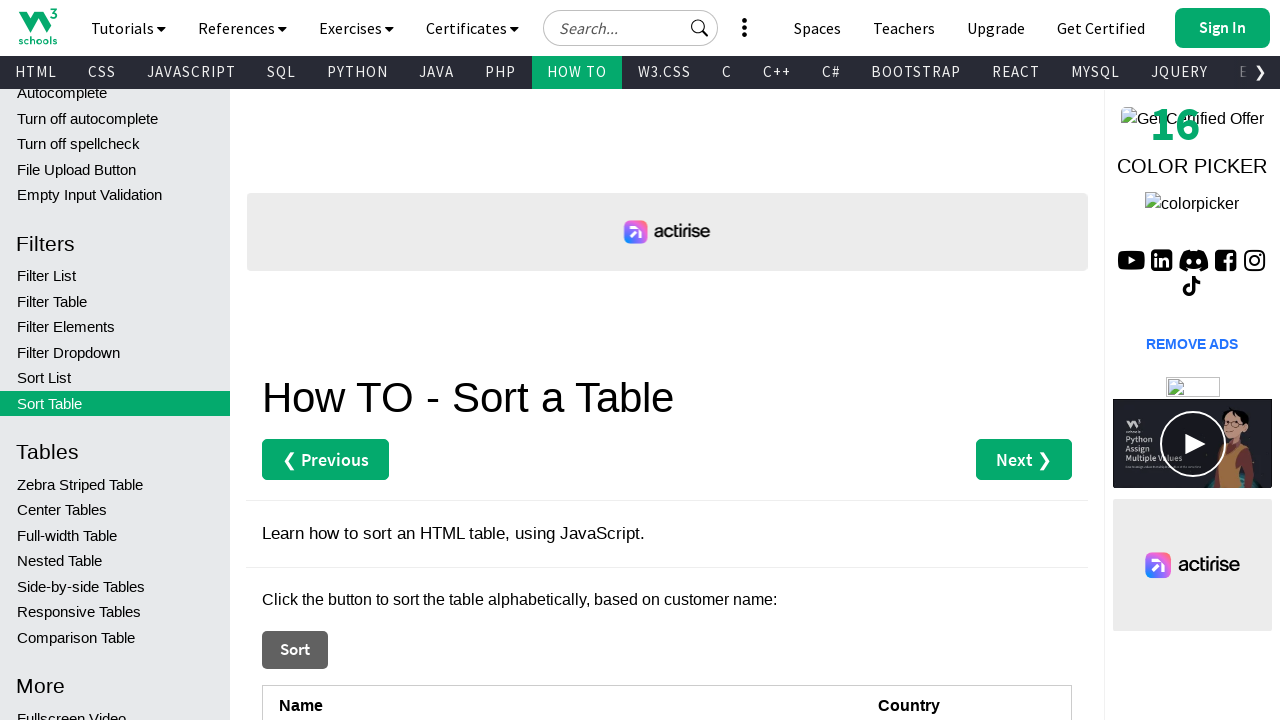

Created alphabetically sorted reference list of countries
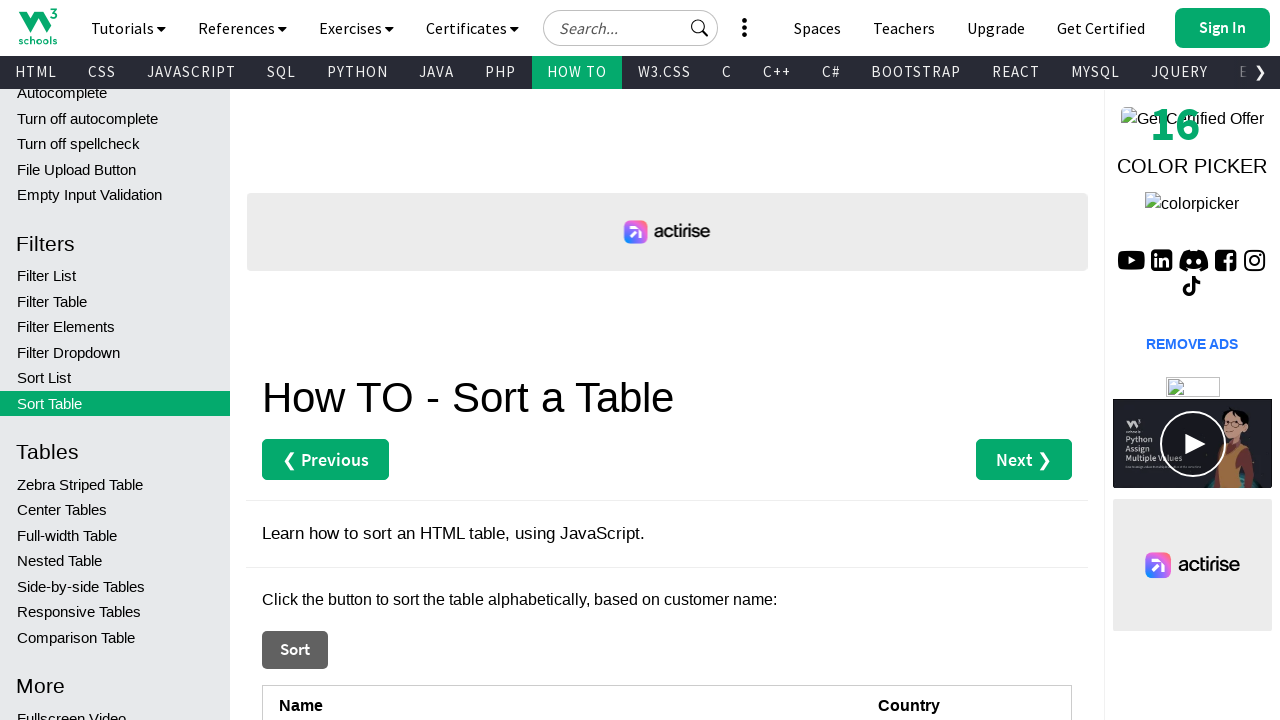

Clicked the Sort button to trigger table sorting at (295, 650) on xpath=//button[text()='Sort']
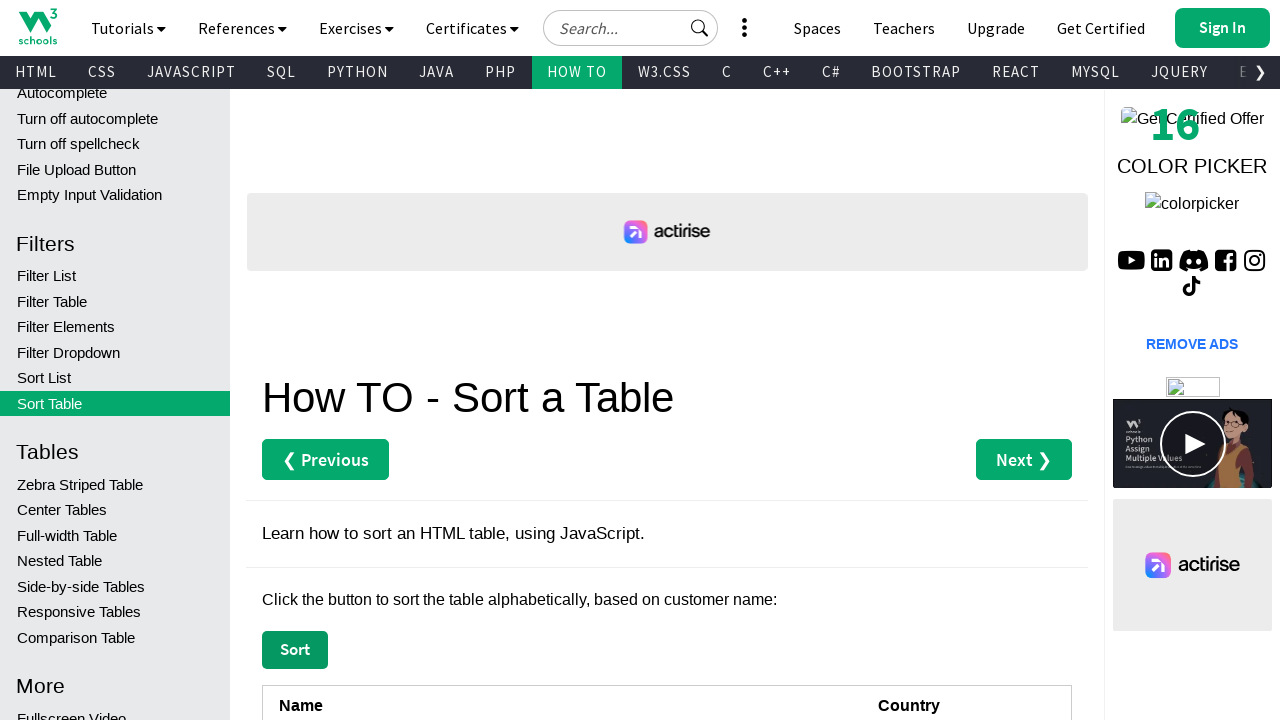

Waited 500ms for table sorting to complete
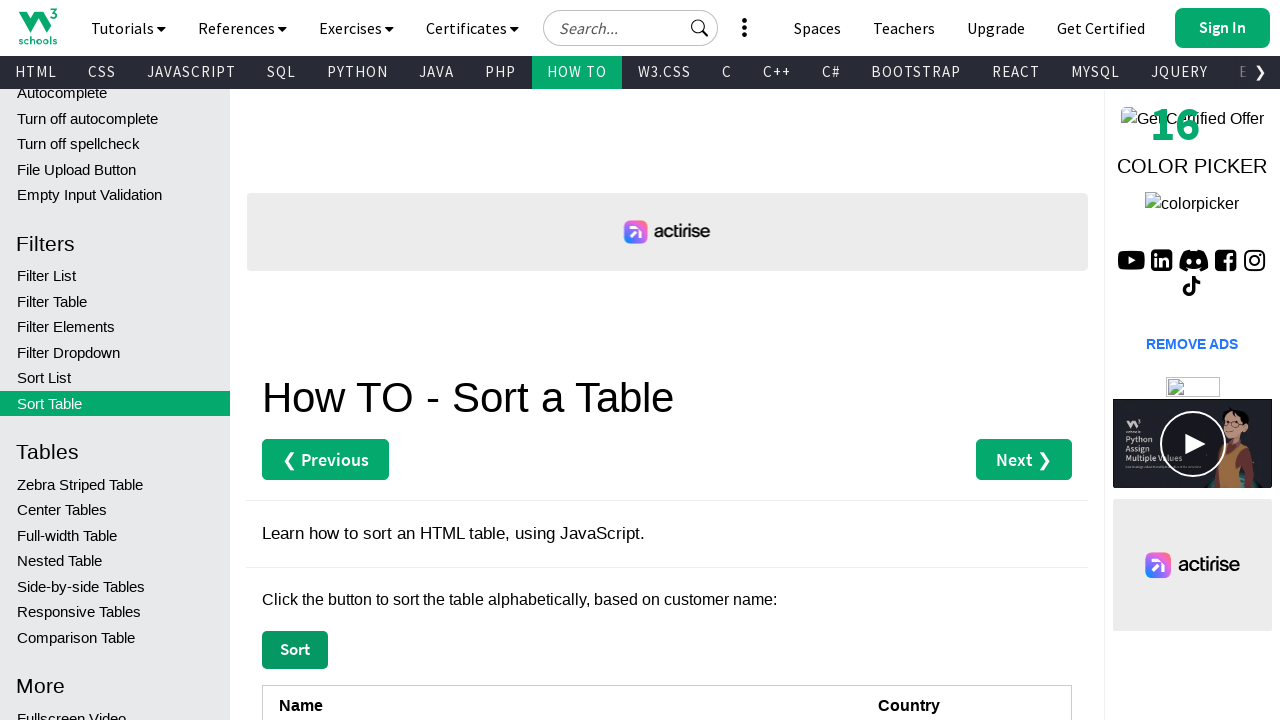

Retrieved list of countries from table after sorting
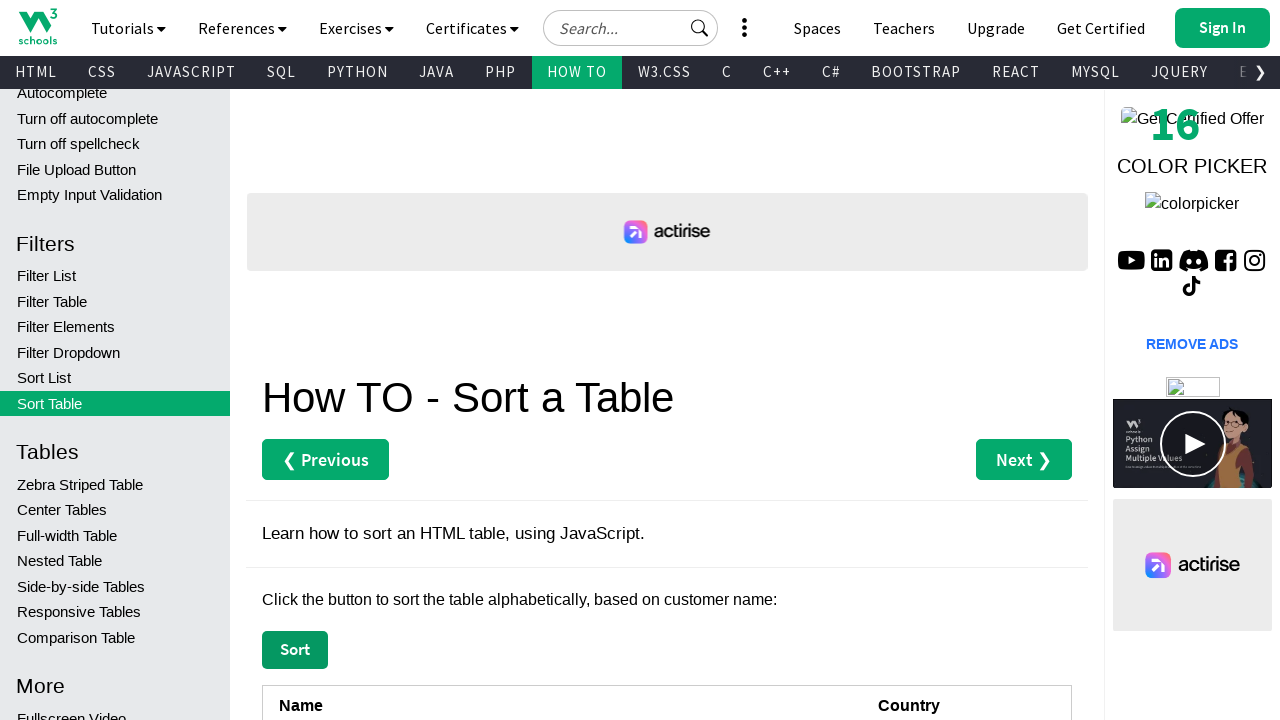

Verified that table data is correctly sorted alphabetically by country name
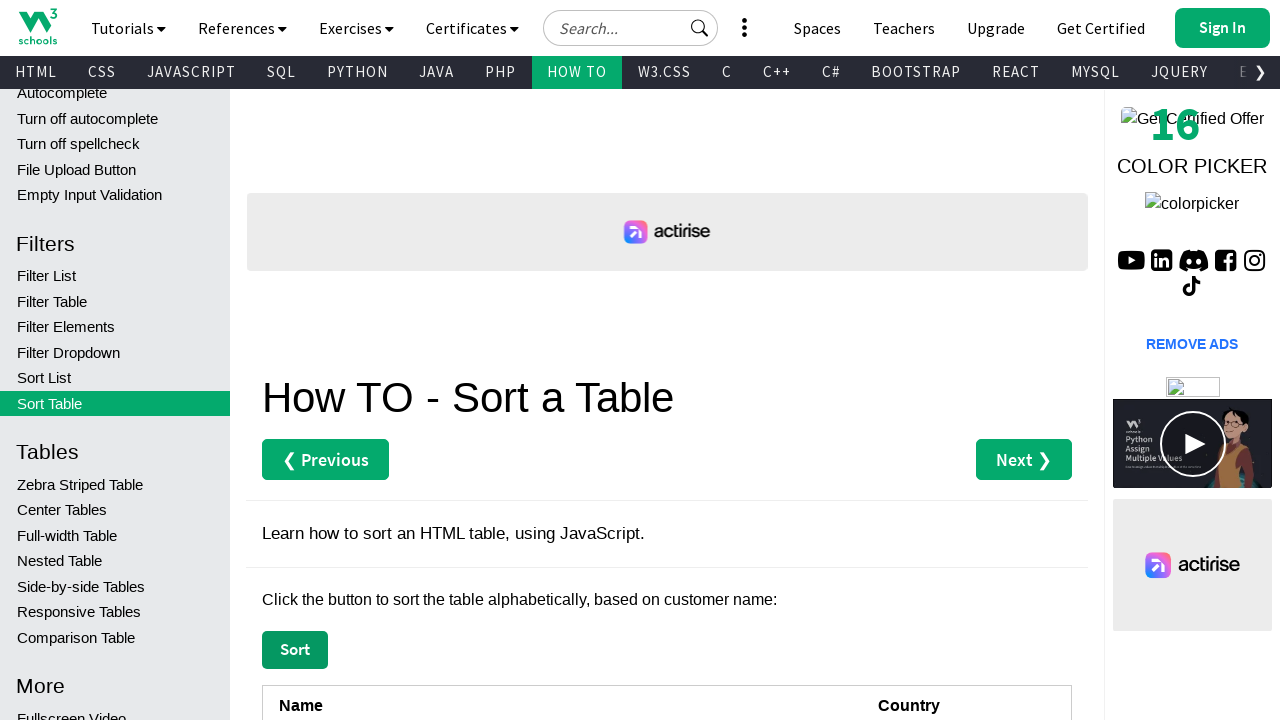

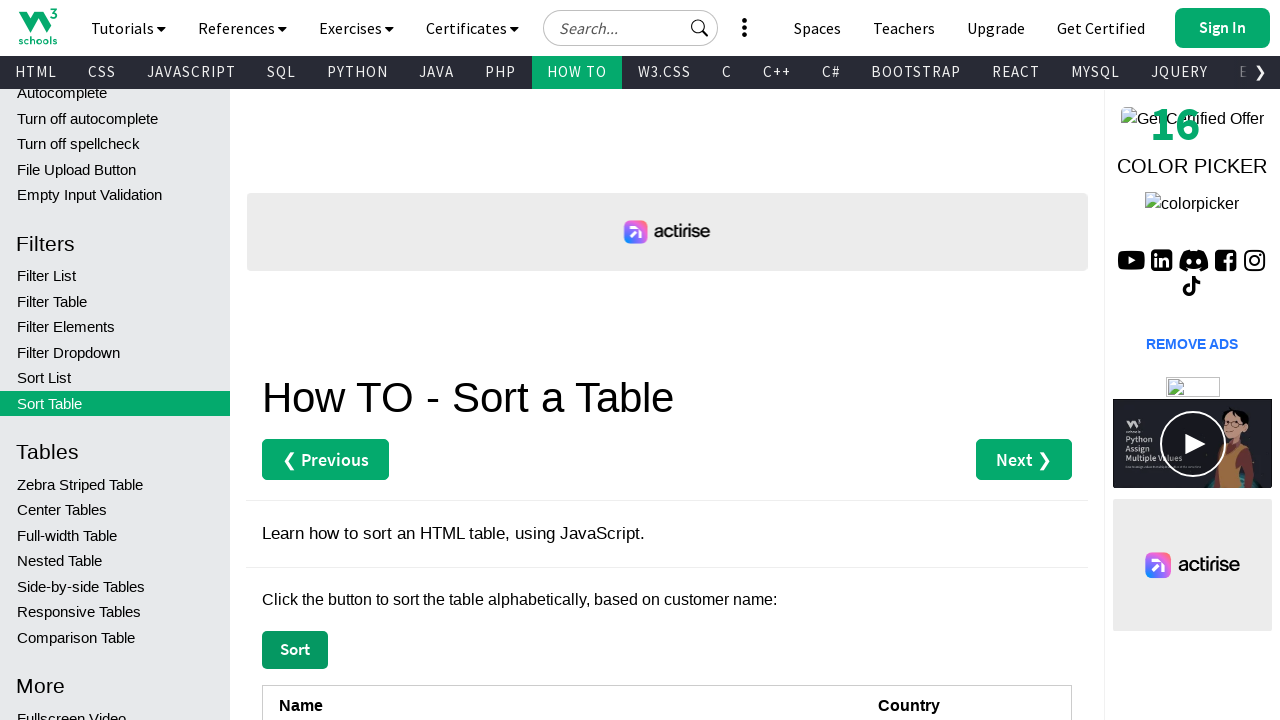